Navigates to NetEase (163.com) news homepage and verifies that the news section with headline links loads properly.

Starting URL: https://www.163.com

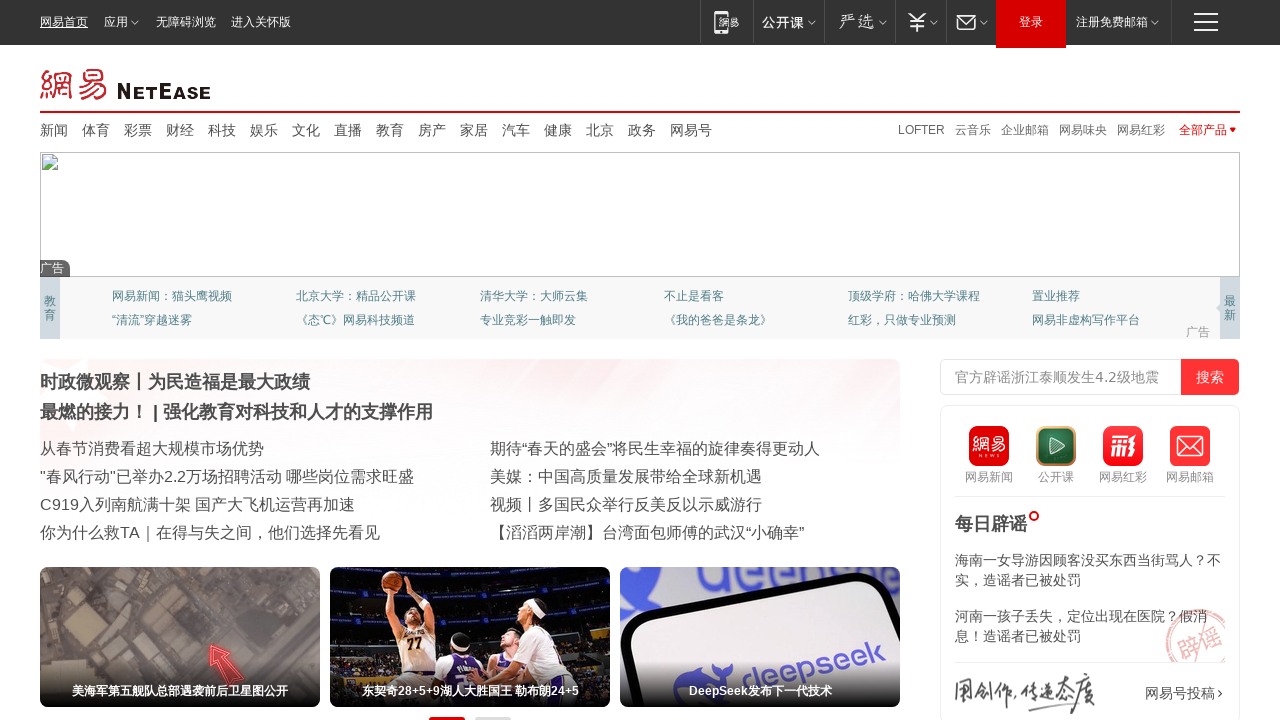

Navigated to NetEase (163.com) homepage
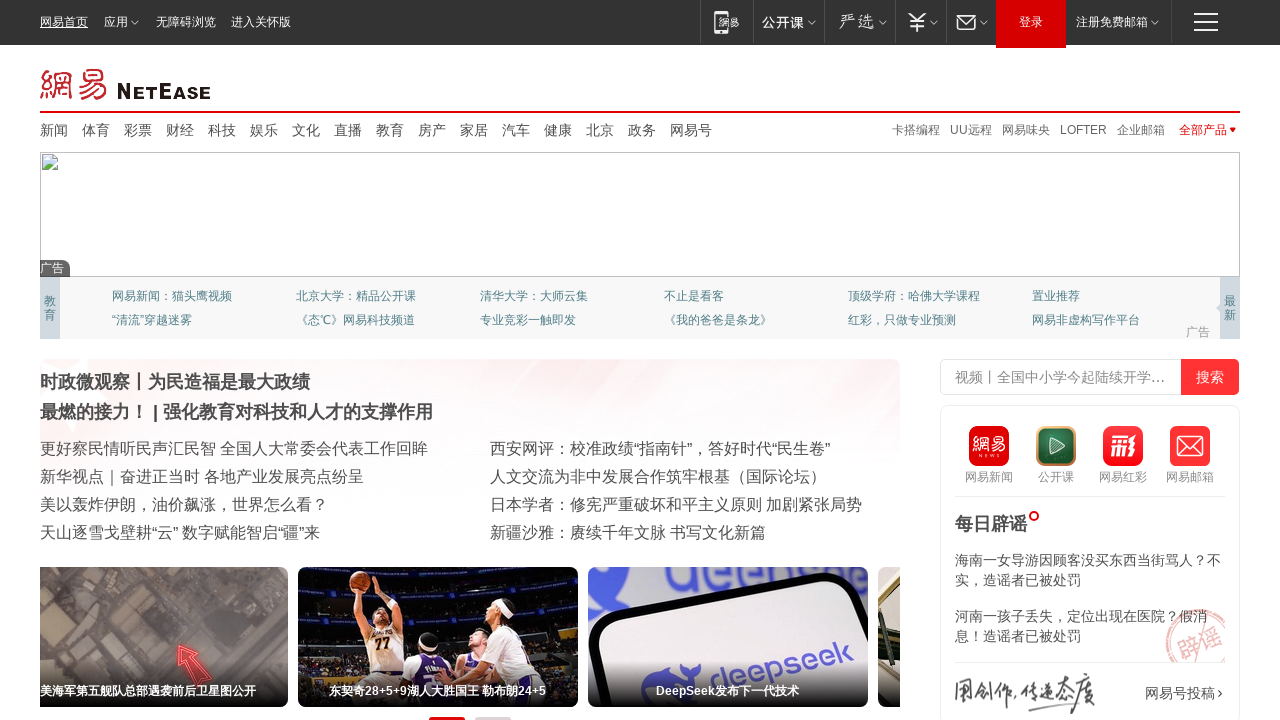

Main news section loaded
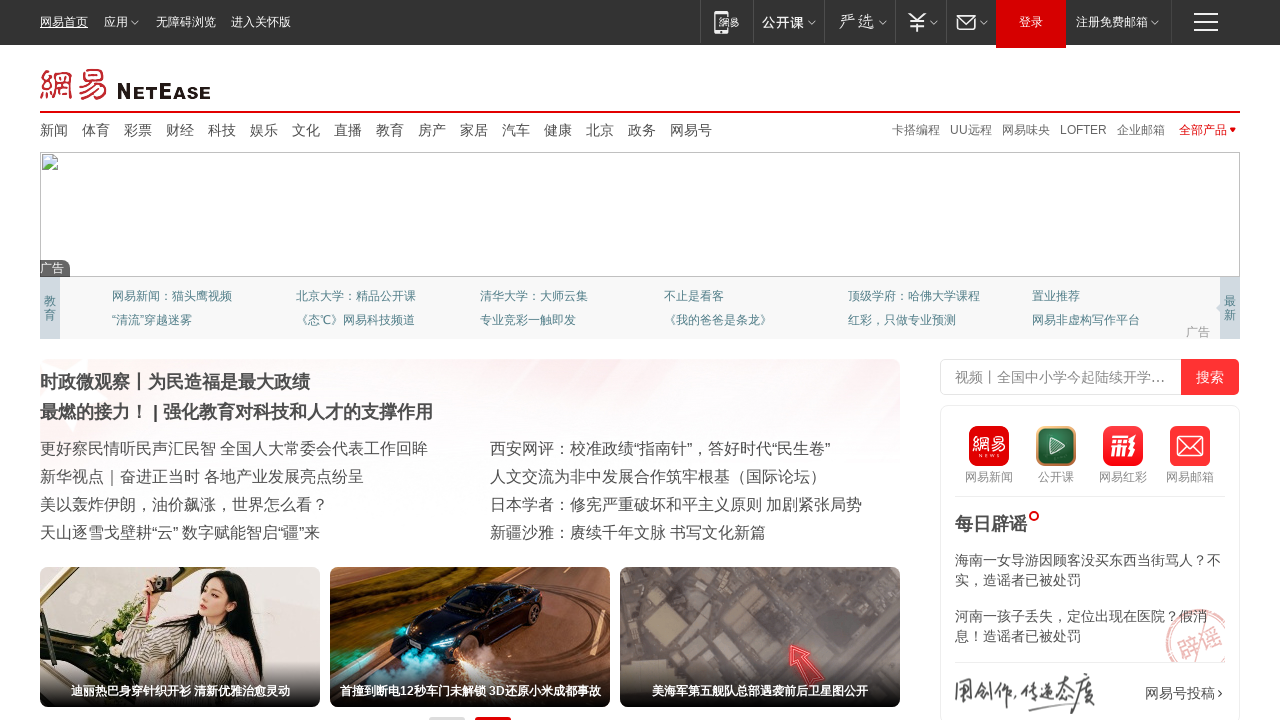

News headline links are present in the news section
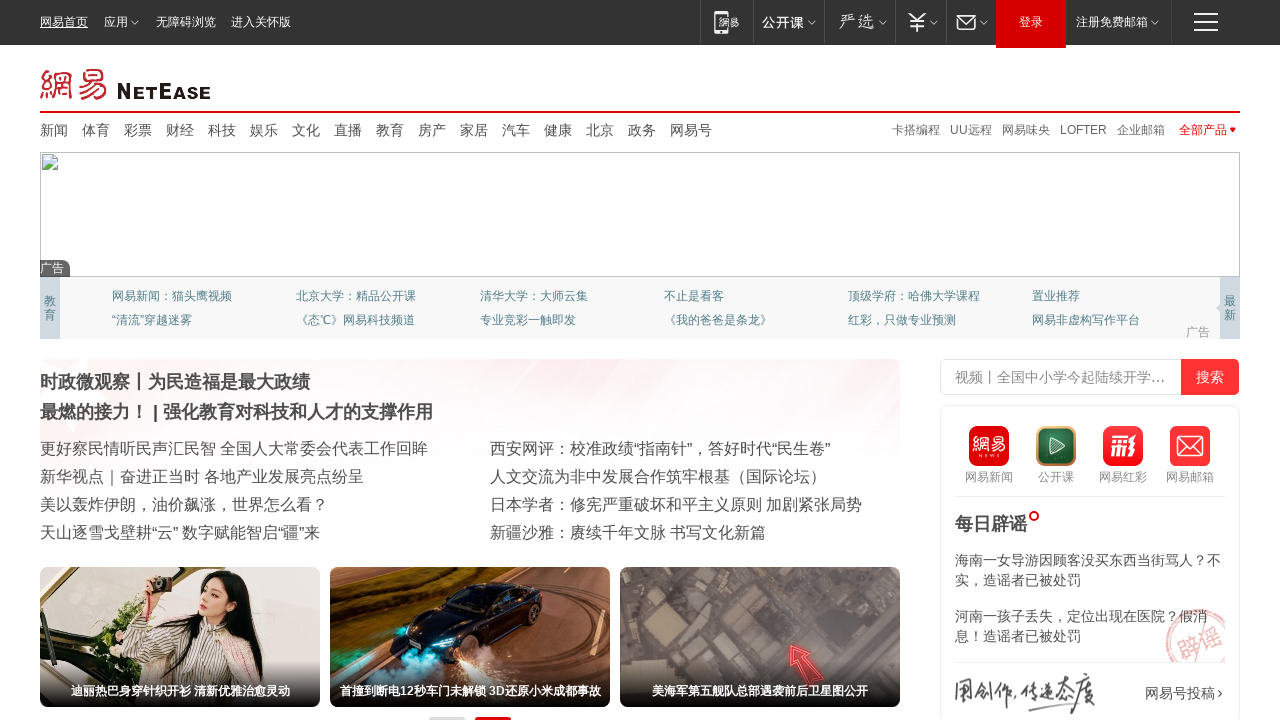

Located news item elements
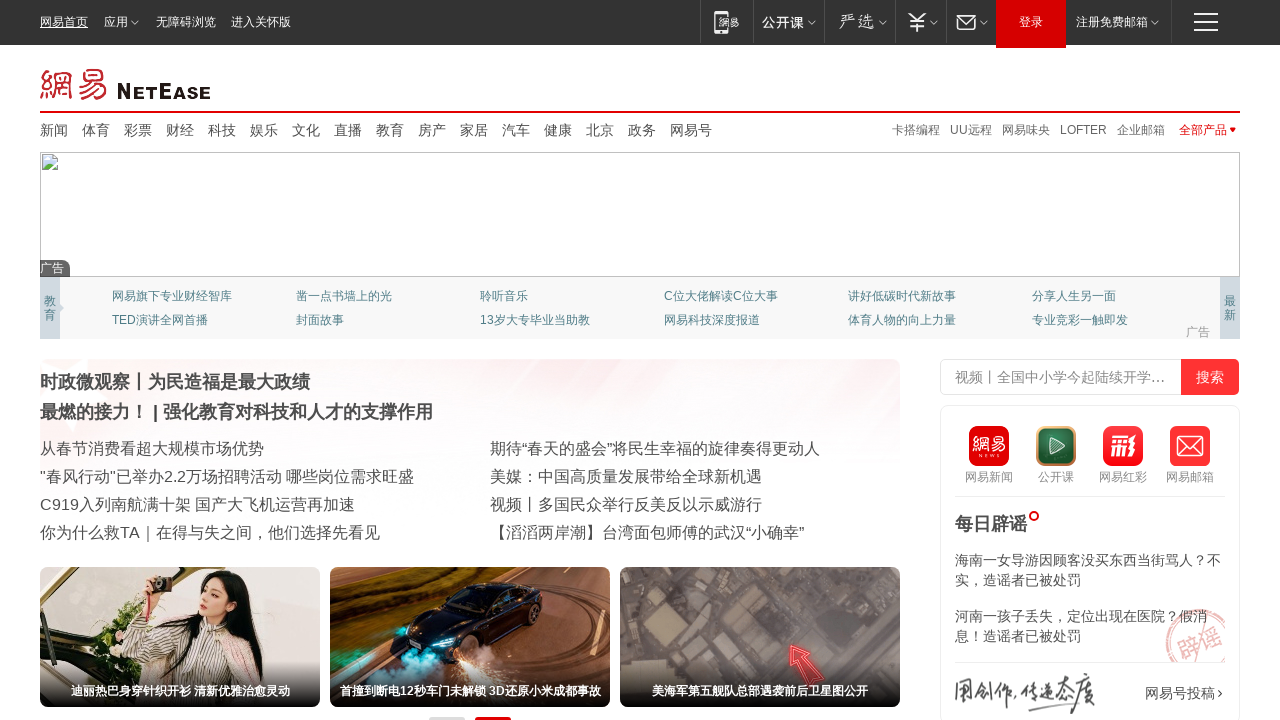

First news item is visible and ready
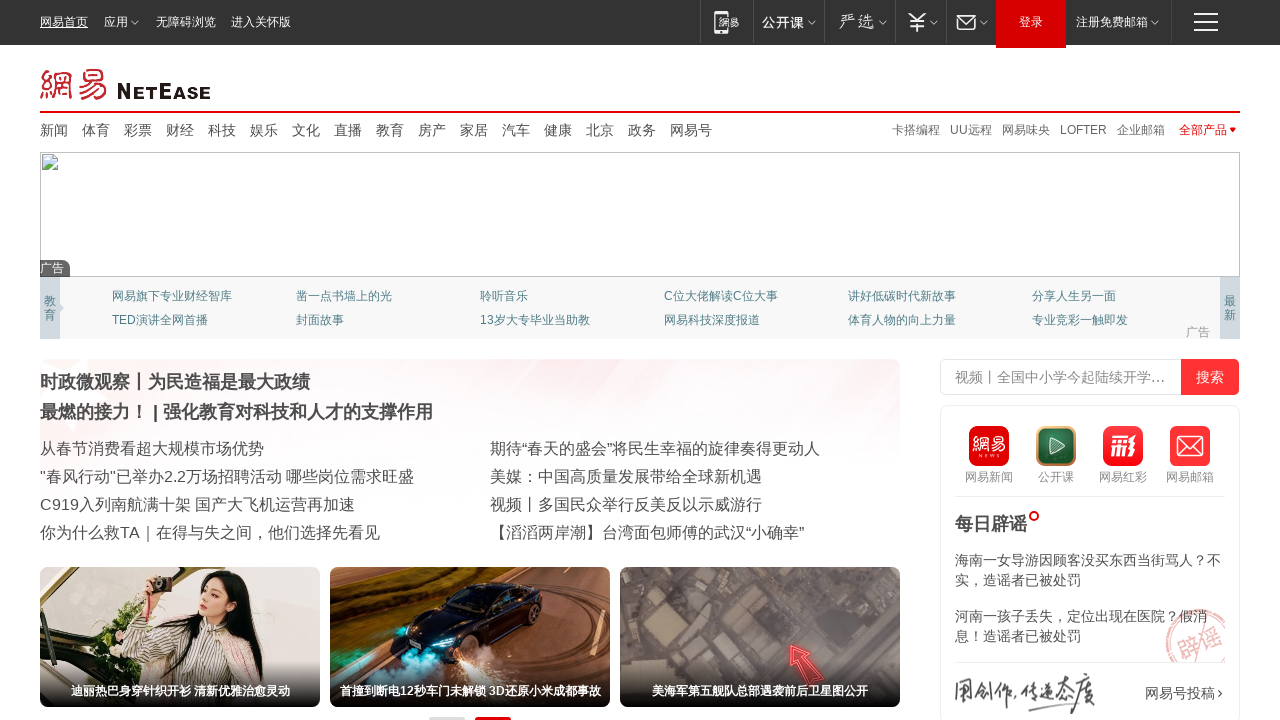

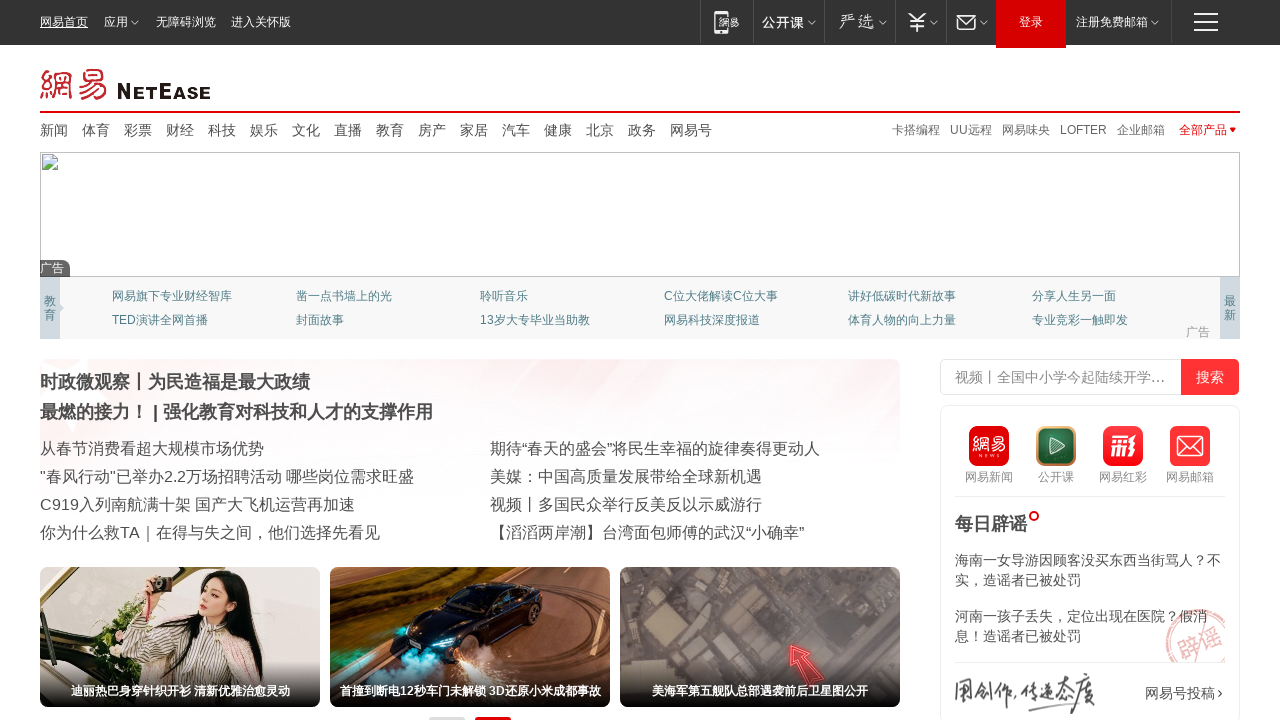